Tests dropdown selection functionality by selecting currency options using different methods (by index and by value)

Starting URL: https://rahulshettyacademy.com/dropdownsPractise/

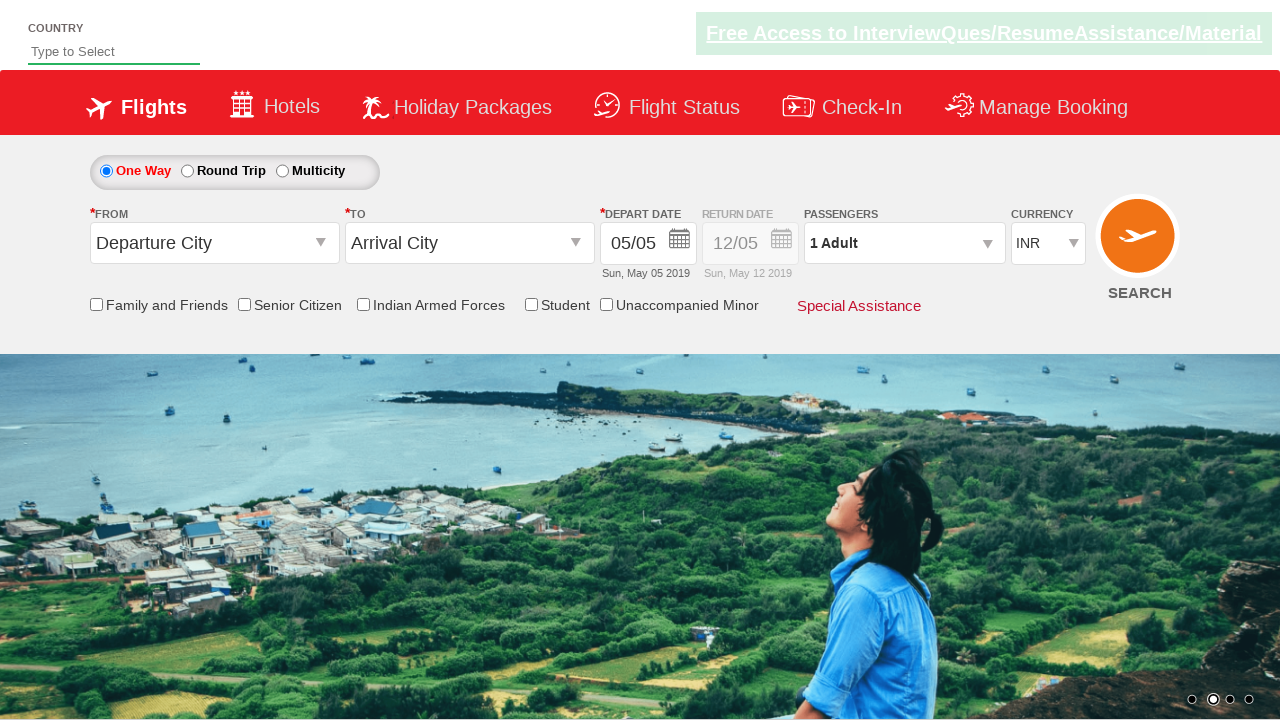

Located currency dropdown element
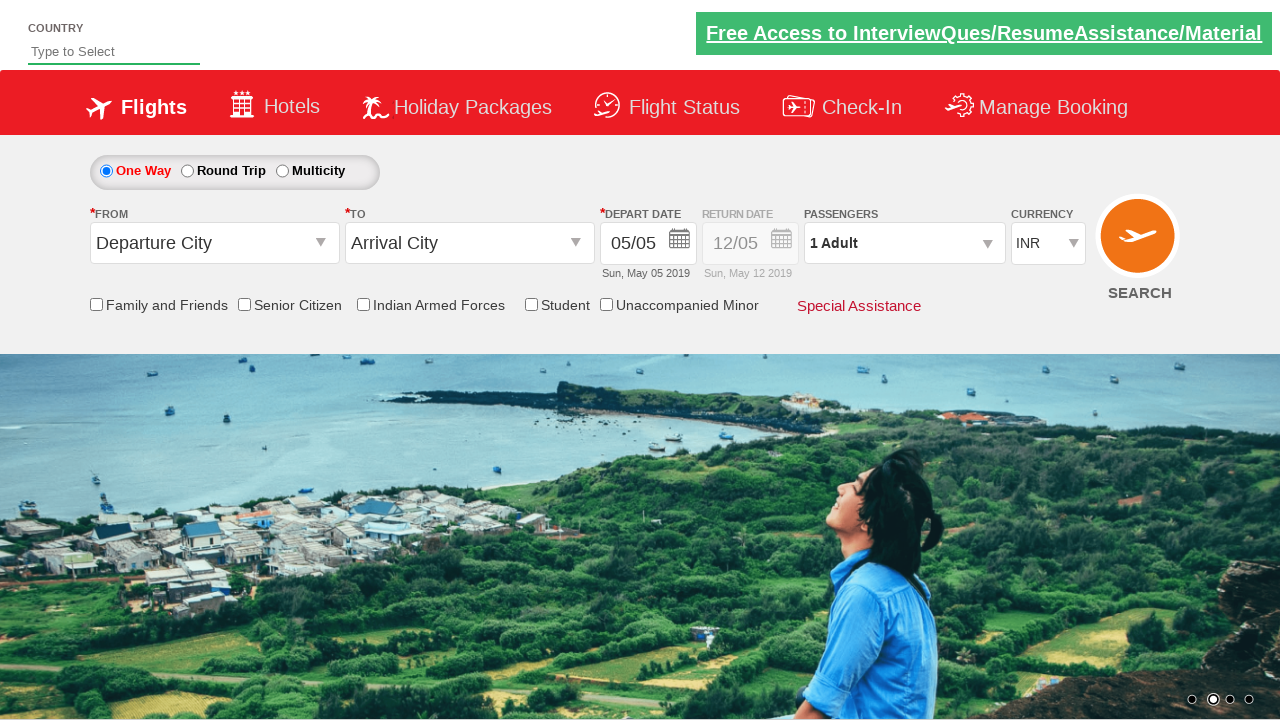

Selected currency option by index 2 (3rd option) on #ctl00_mainContent_DropDownListCurrency
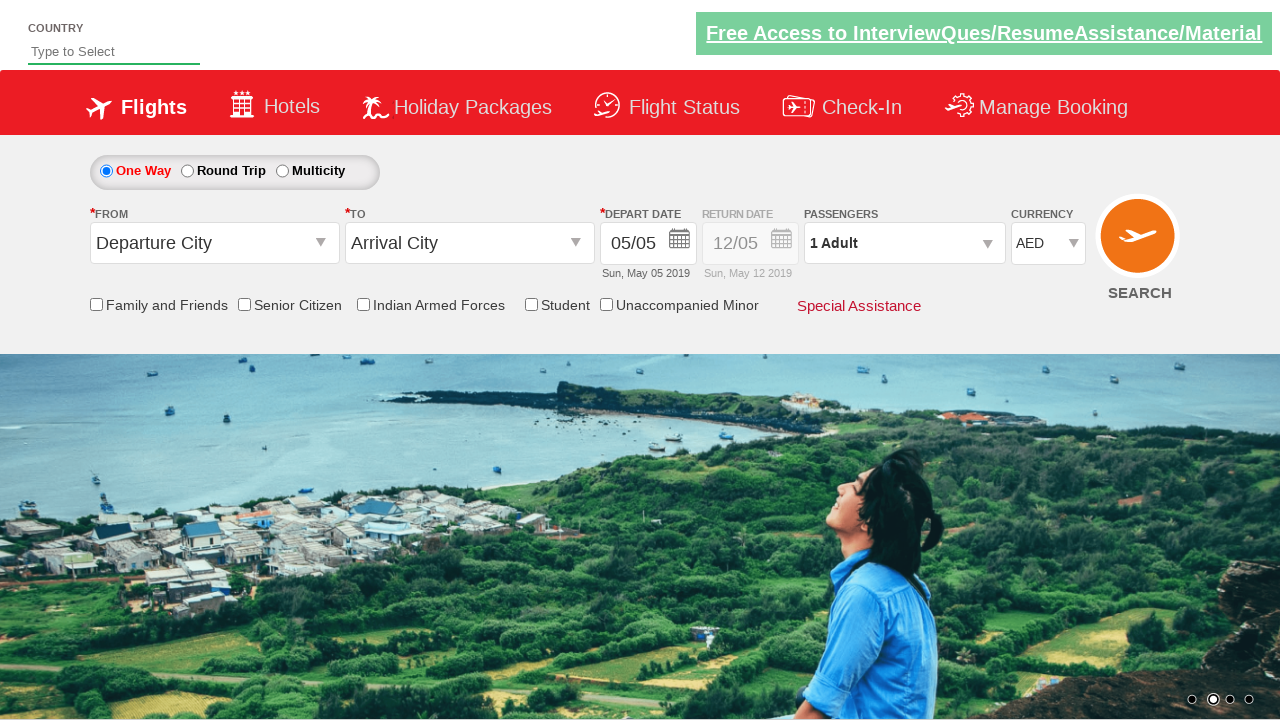

Retrieved selected option value after index selection
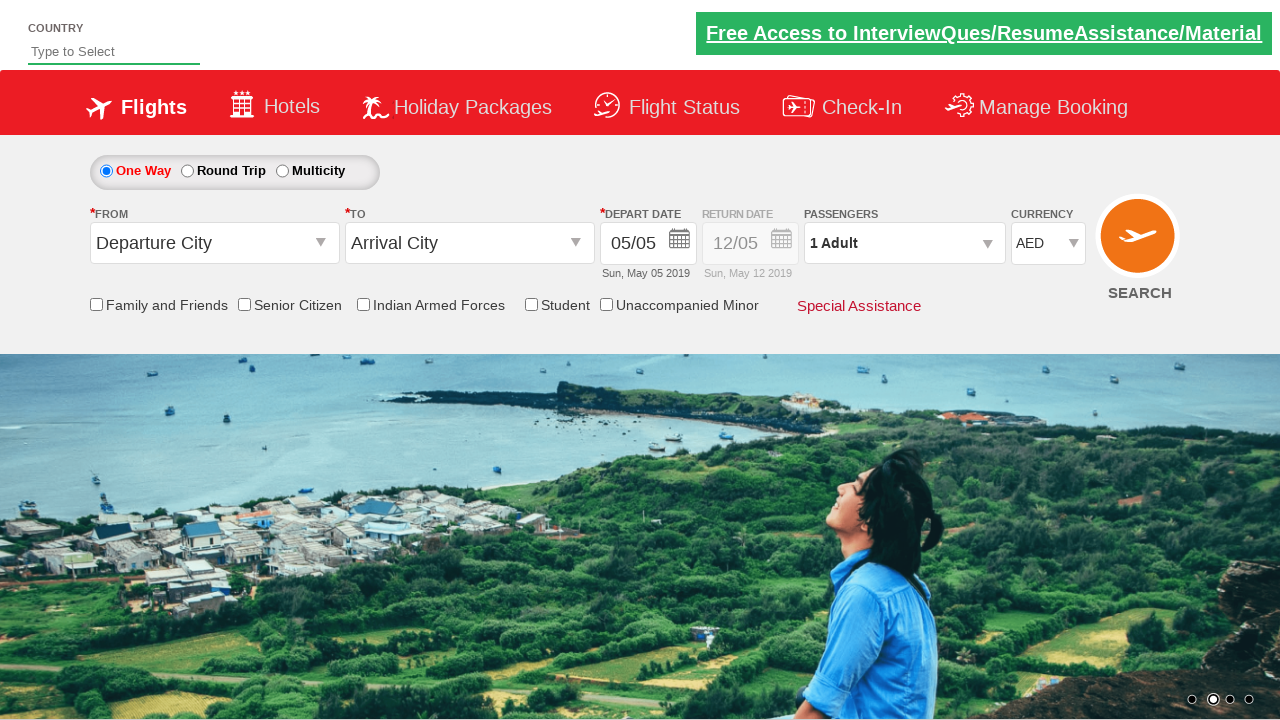

Printed selected option text after index selection
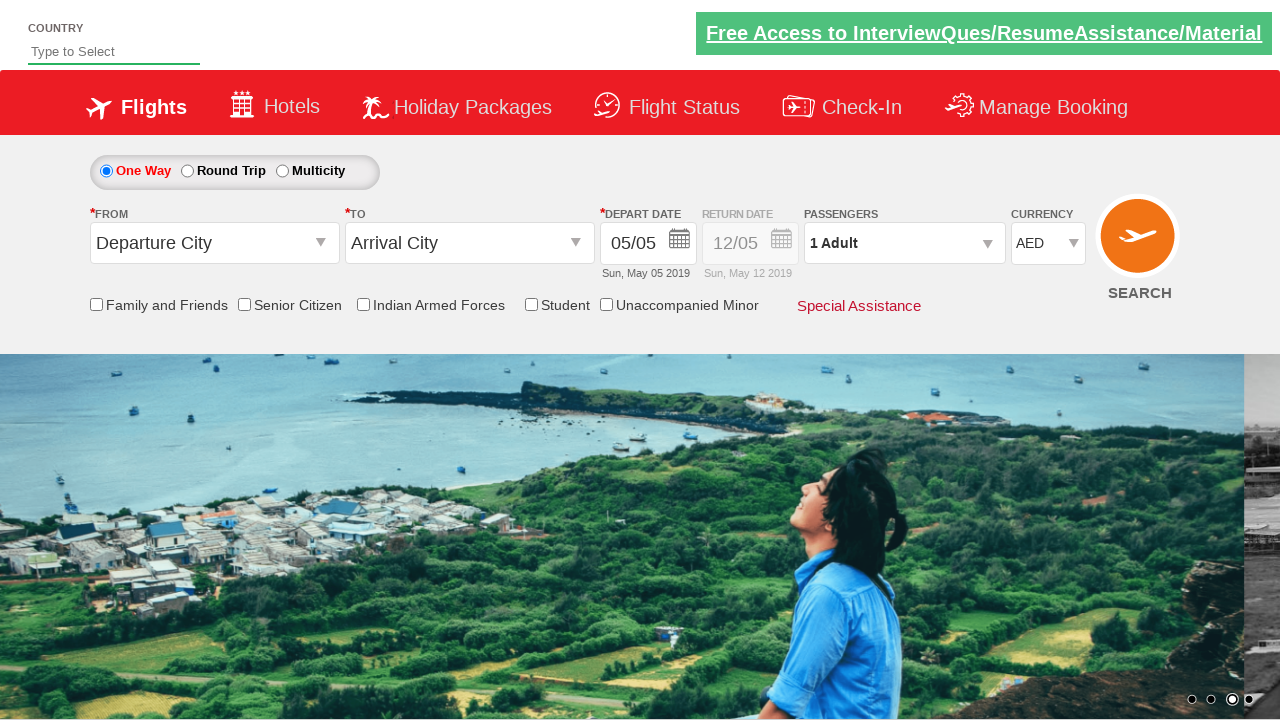

Selected currency option by value 'USD' on #ctl00_mainContent_DropDownListCurrency
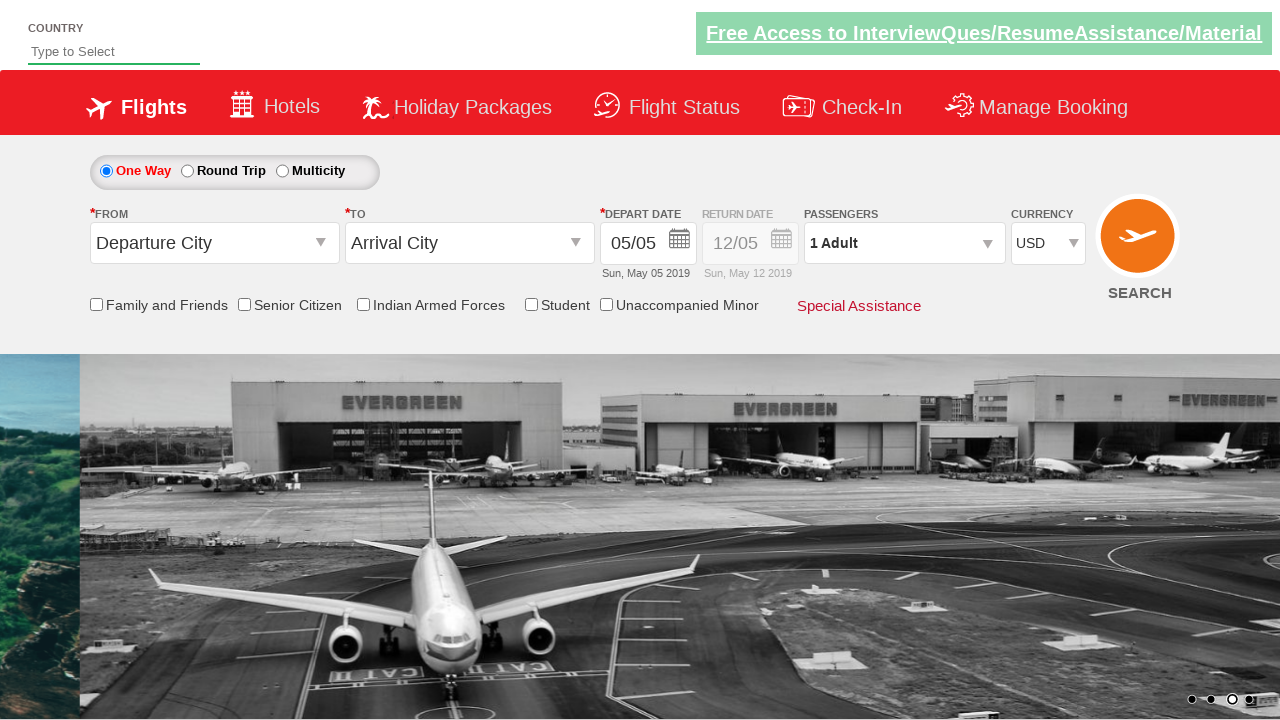

Printed selected option text after value selection
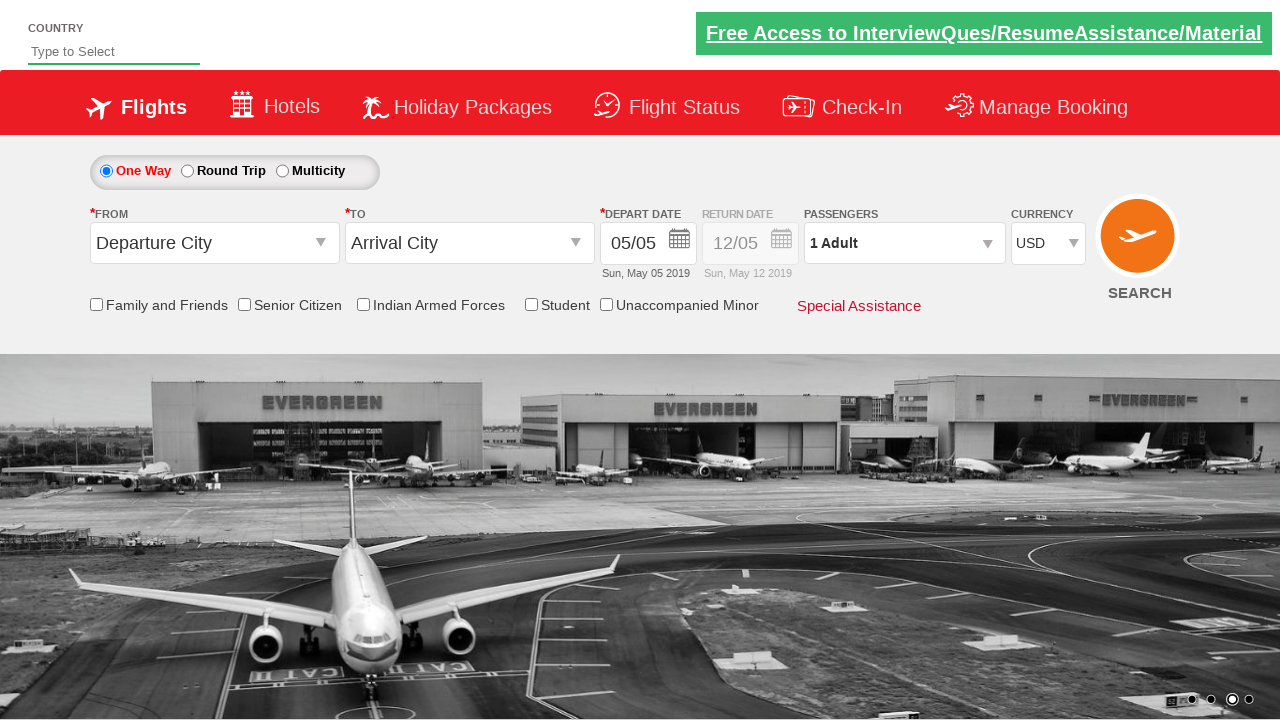

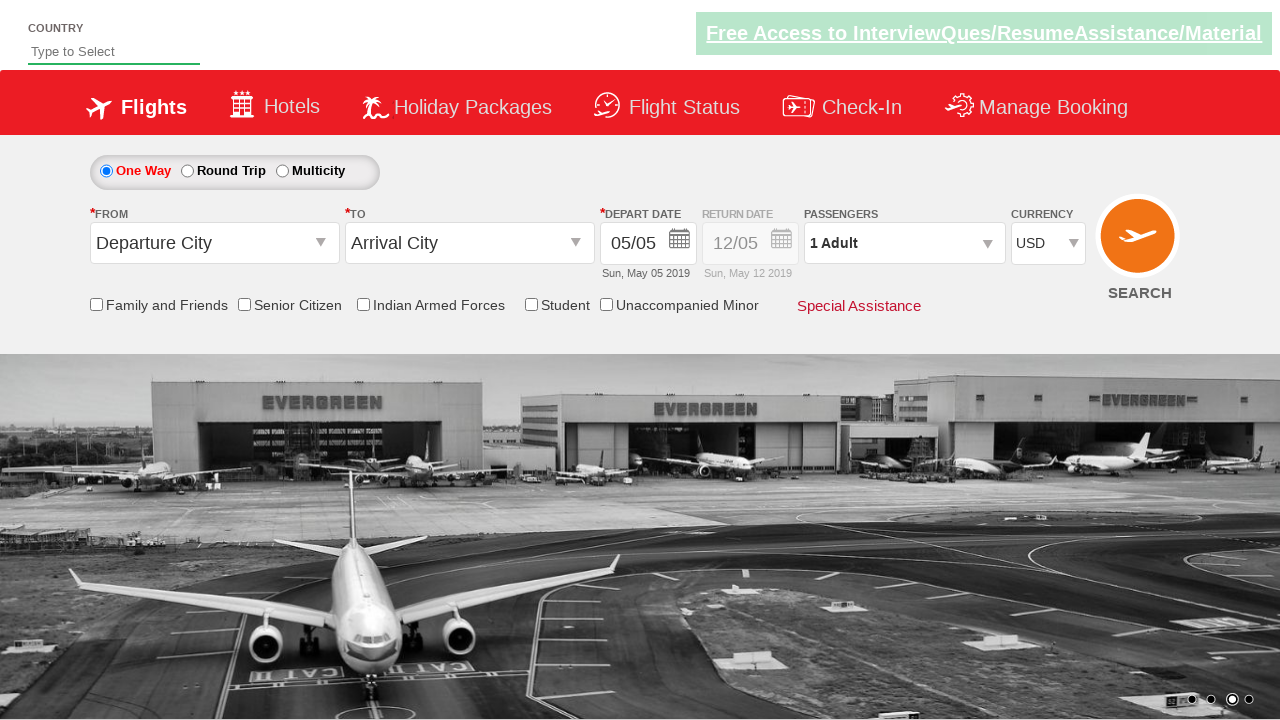